Tests clearing the complete state of all items by checking then unchecking the toggle all

Starting URL: https://demo.playwright.dev/todomvc

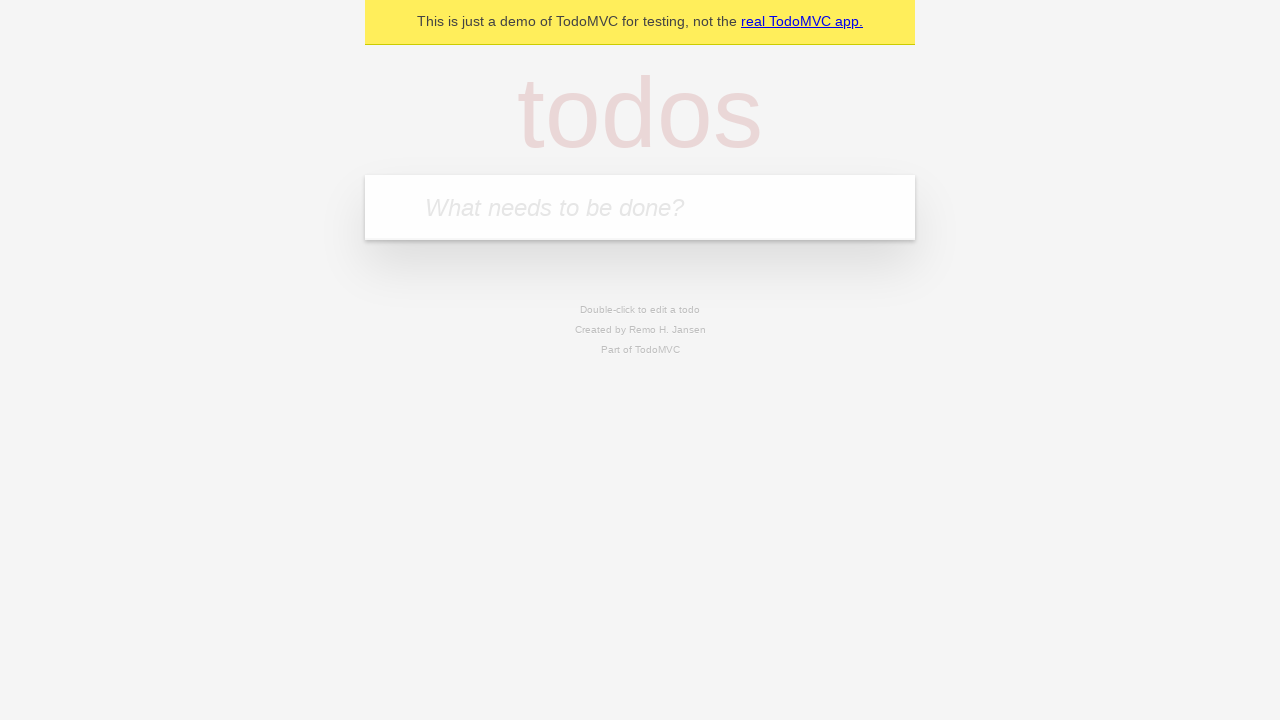

Filled todo input with 'buy some cheese' on internal:attr=[placeholder="What needs to be done?"i]
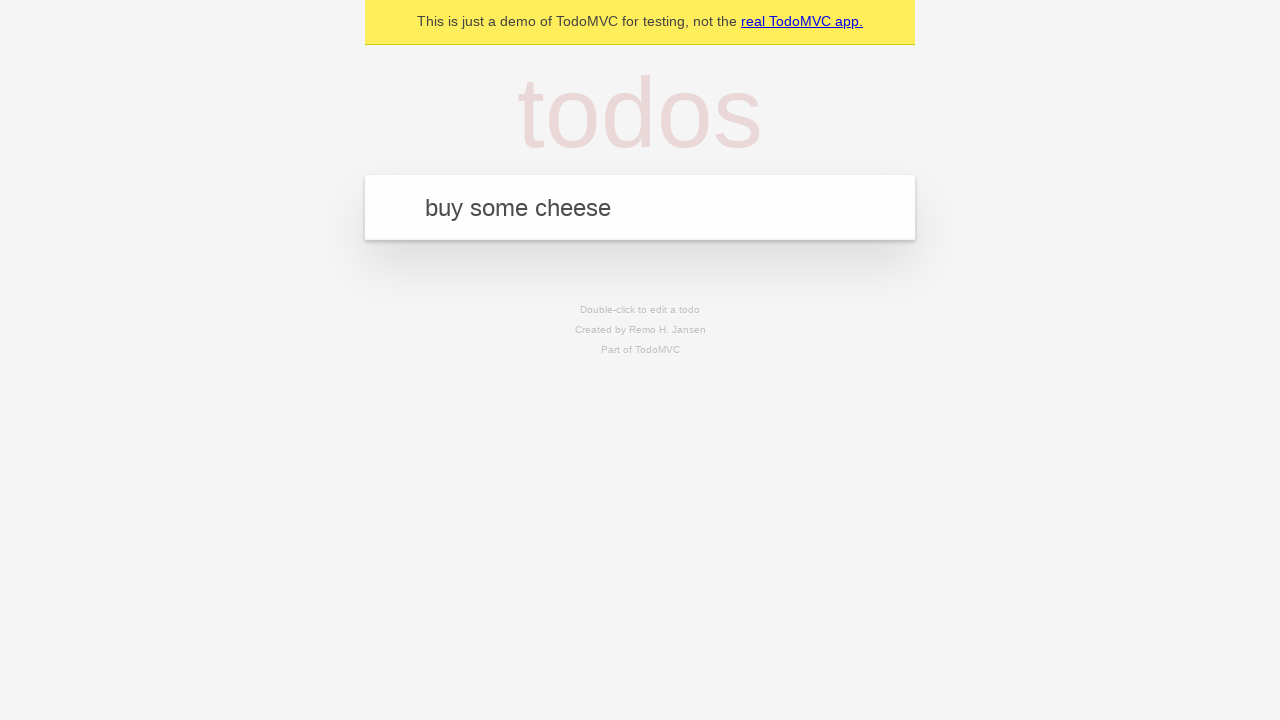

Pressed Enter to add first todo item on internal:attr=[placeholder="What needs to be done?"i]
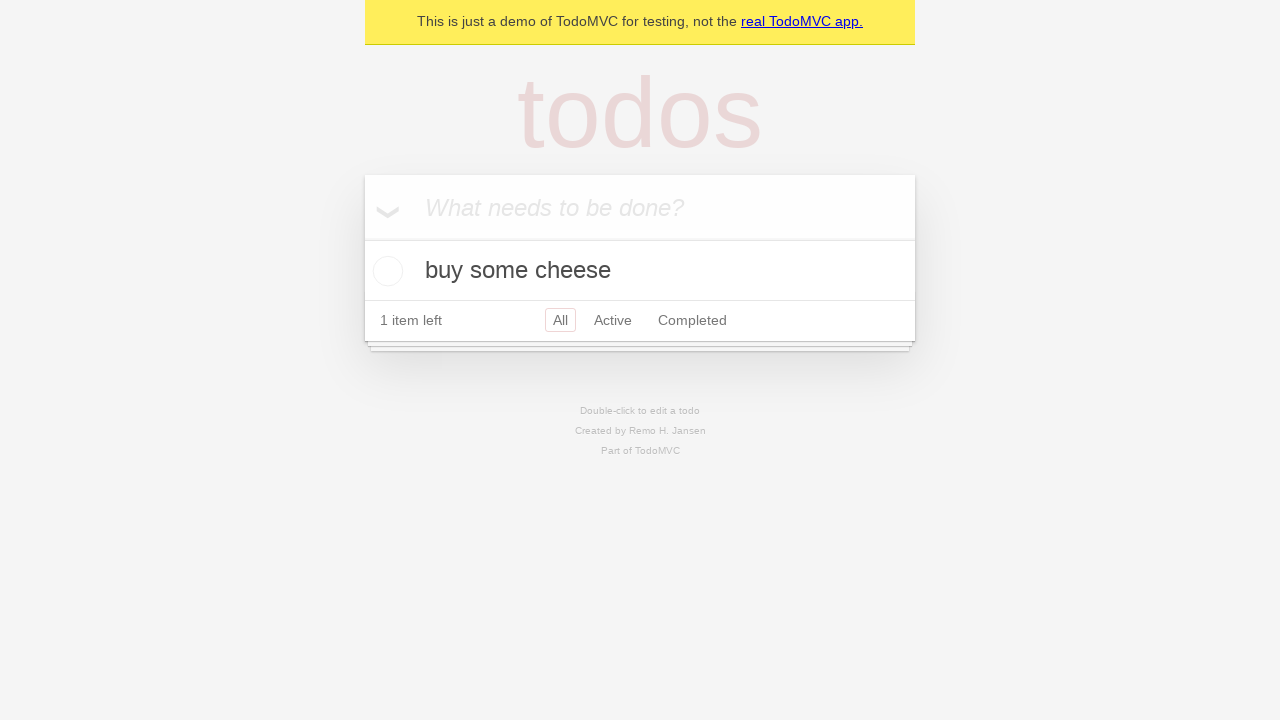

Filled todo input with 'feed the cat' on internal:attr=[placeholder="What needs to be done?"i]
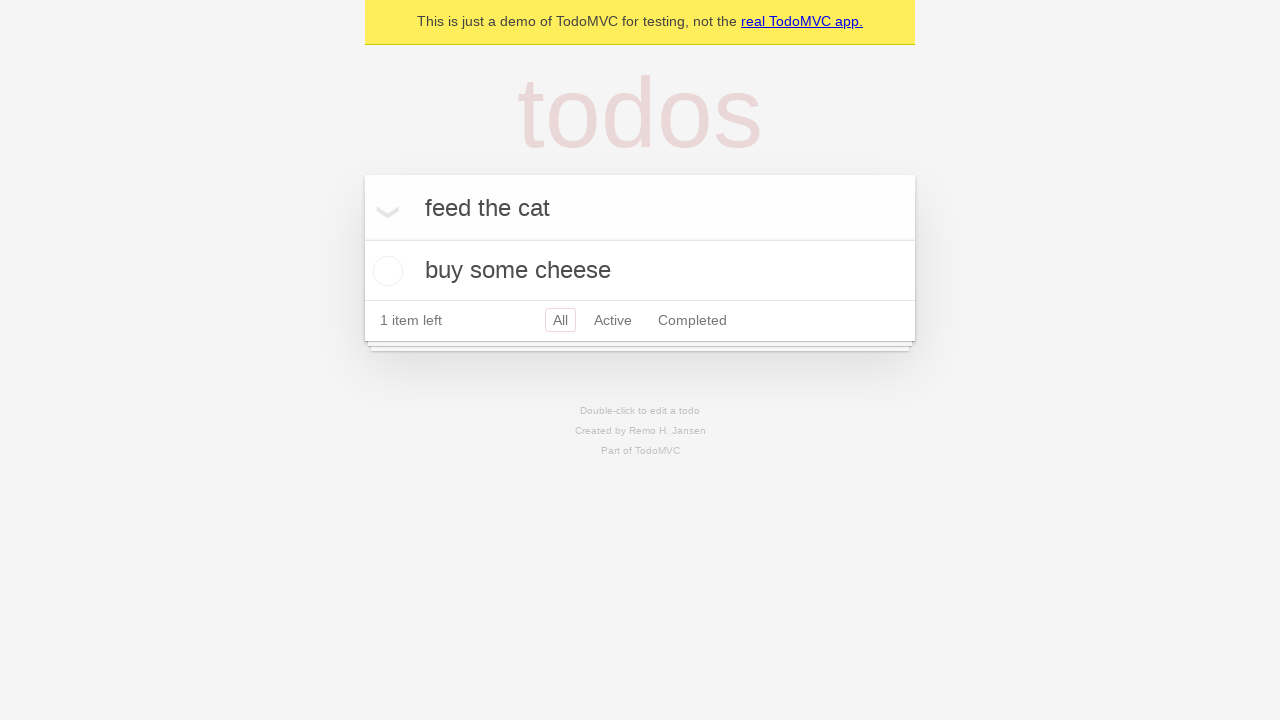

Pressed Enter to add second todo item on internal:attr=[placeholder="What needs to be done?"i]
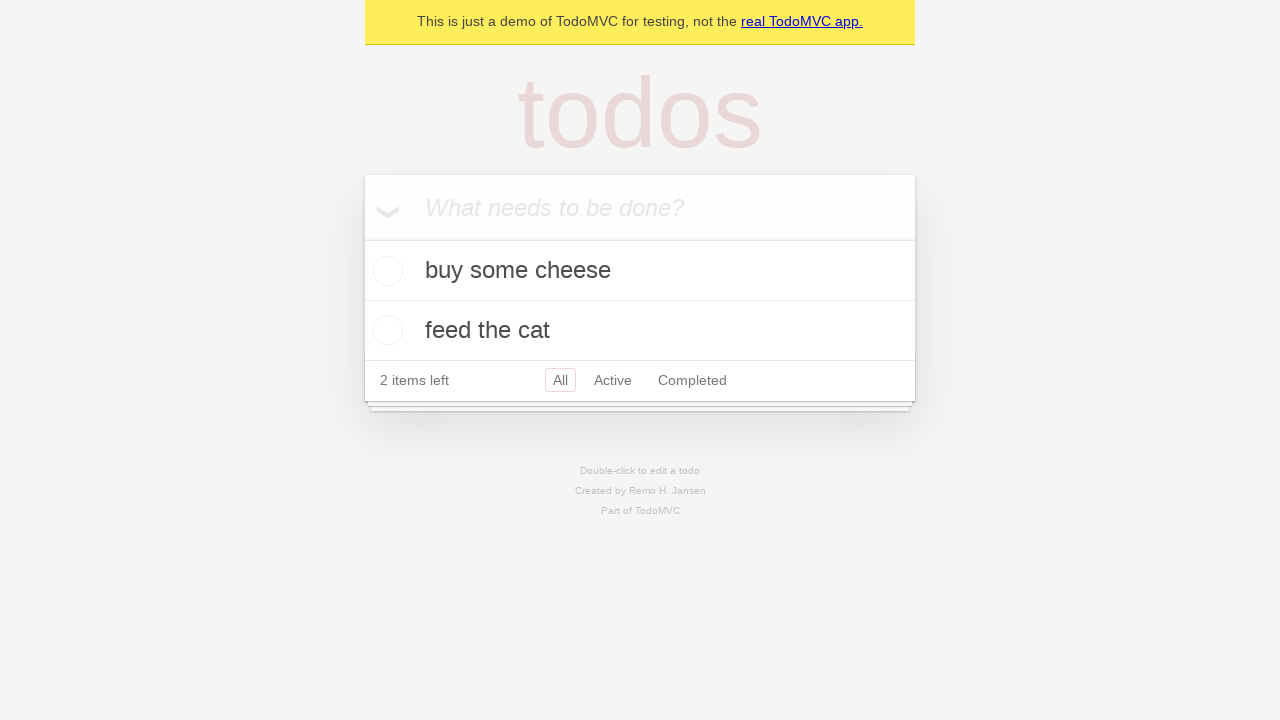

Filled todo input with 'book a doctors appointment' on internal:attr=[placeholder="What needs to be done?"i]
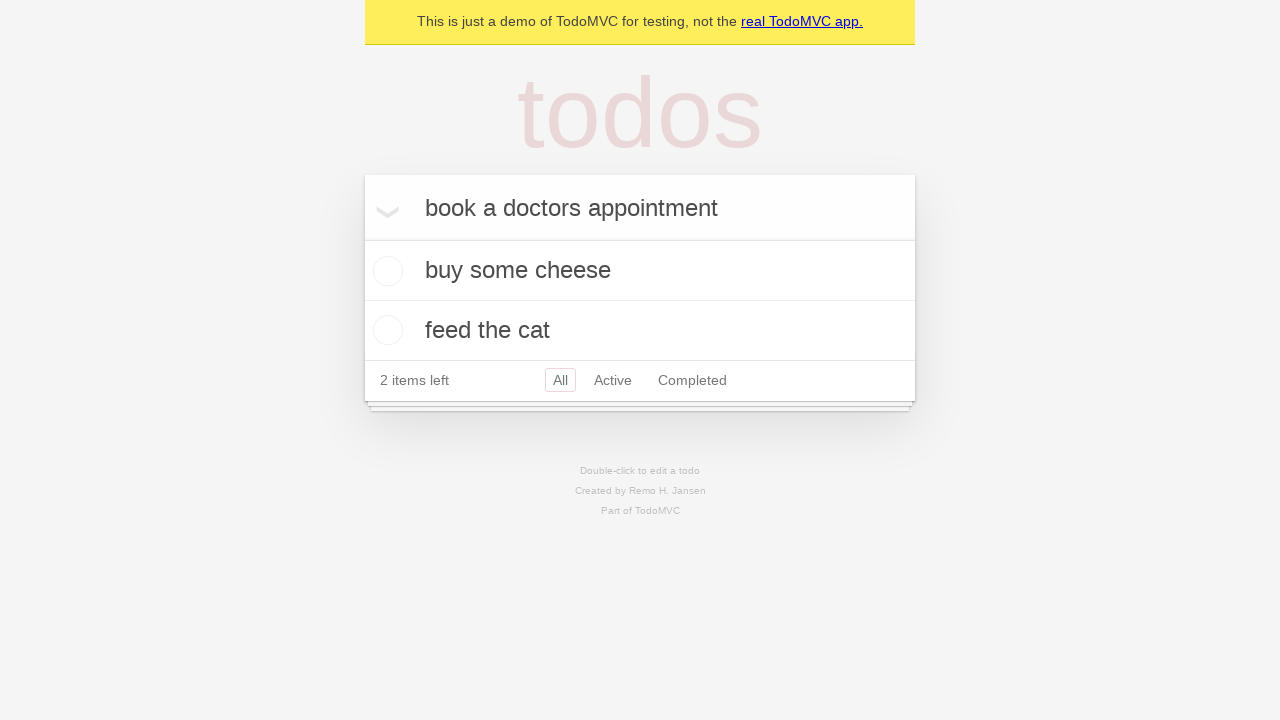

Pressed Enter to add third todo item on internal:attr=[placeholder="What needs to be done?"i]
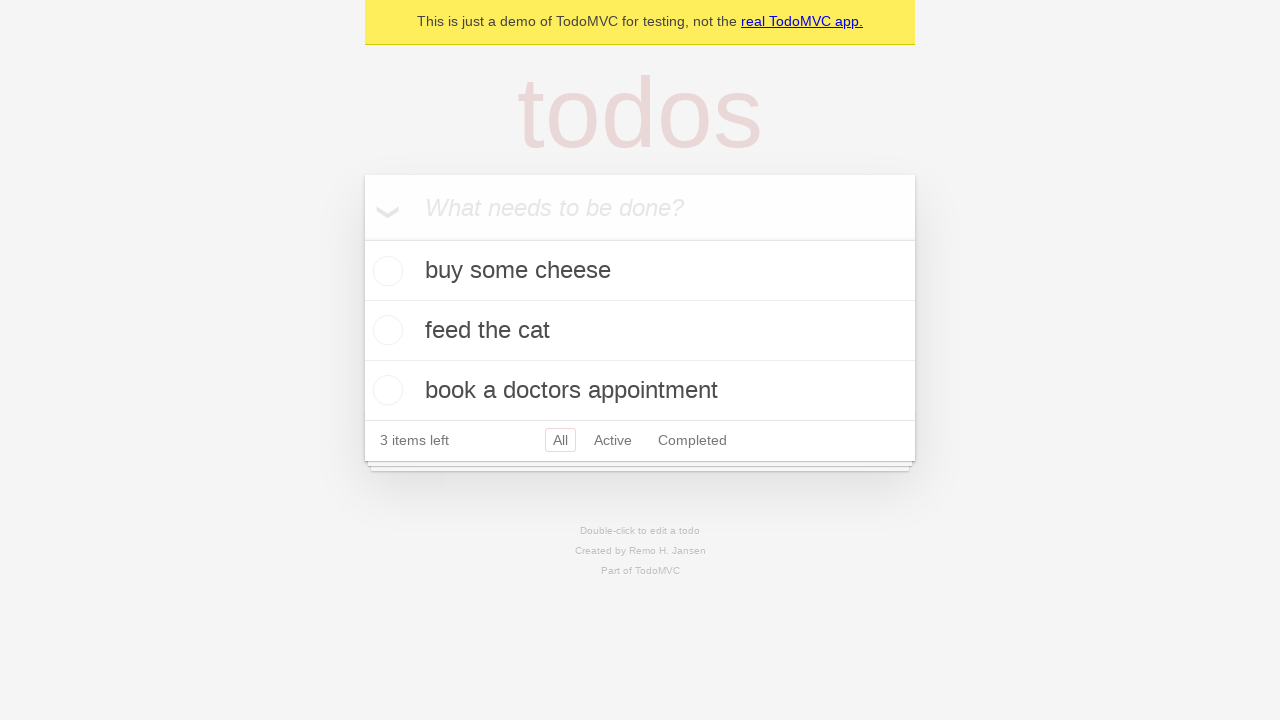

Clicked 'Mark all as complete' toggle to check all items at (362, 238) on internal:label="Mark all as complete"i
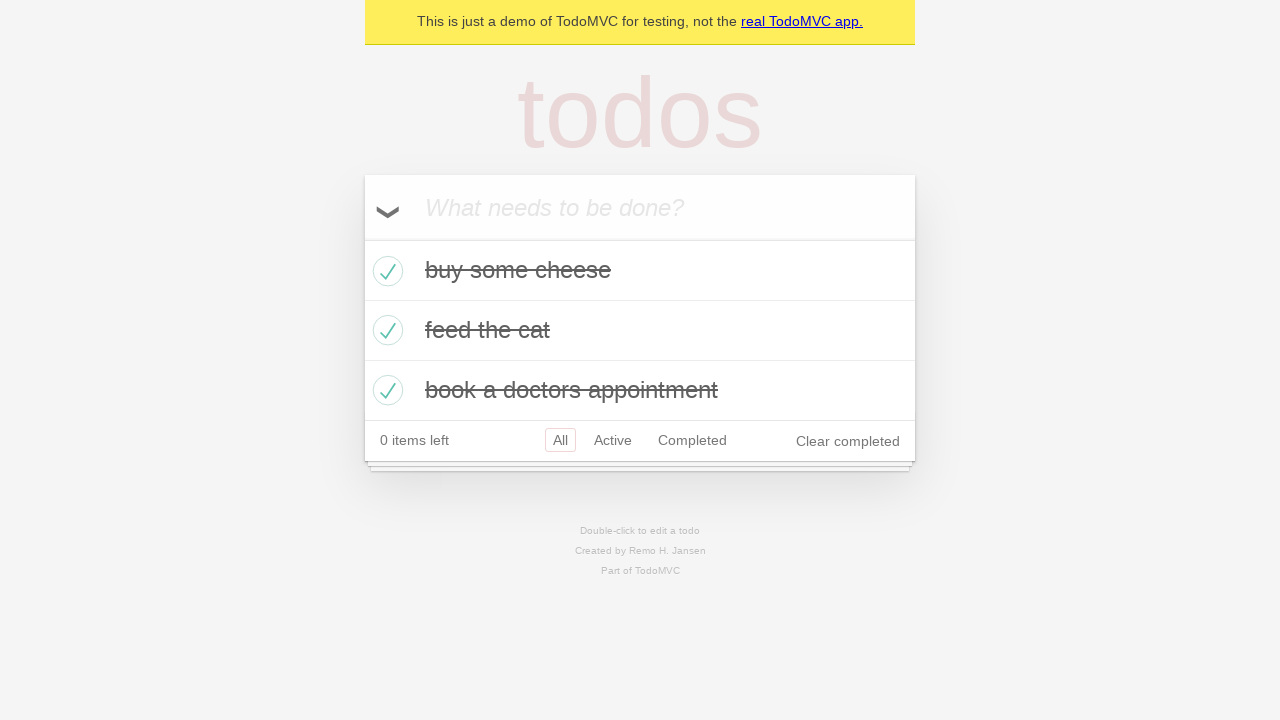

Clicked 'Mark all as complete' toggle to uncheck all items and clear complete state at (362, 238) on internal:label="Mark all as complete"i
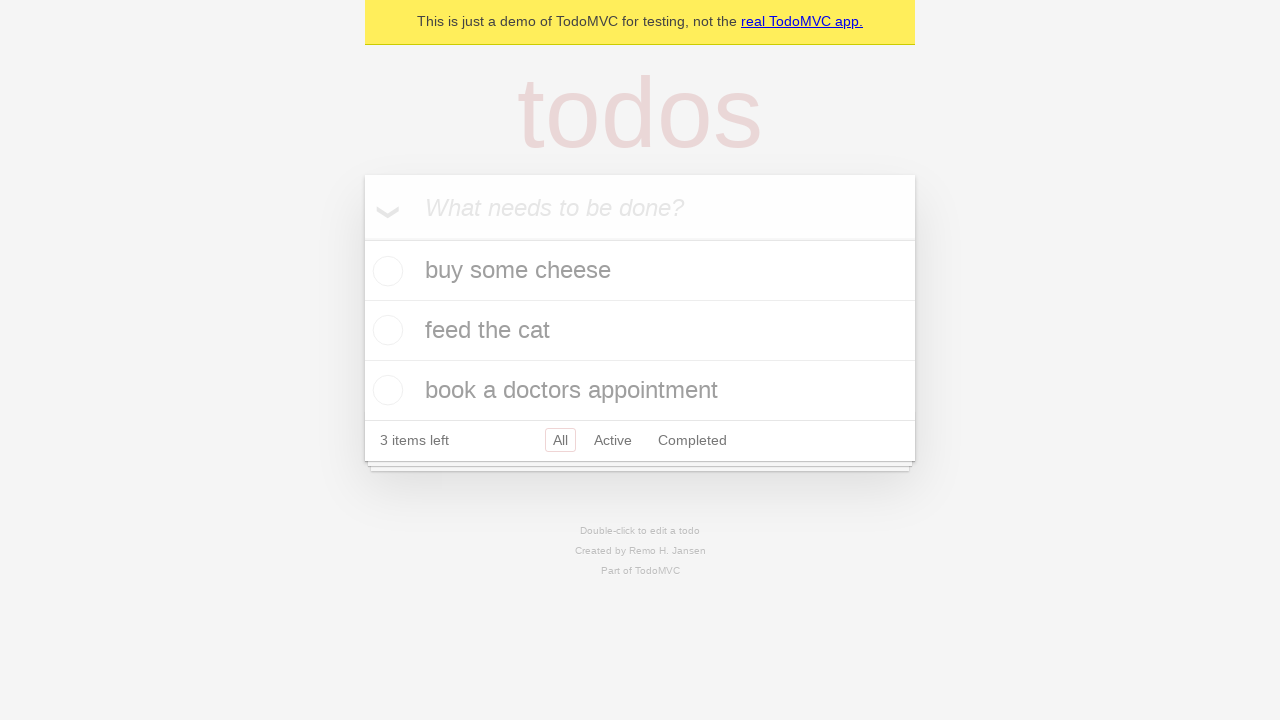

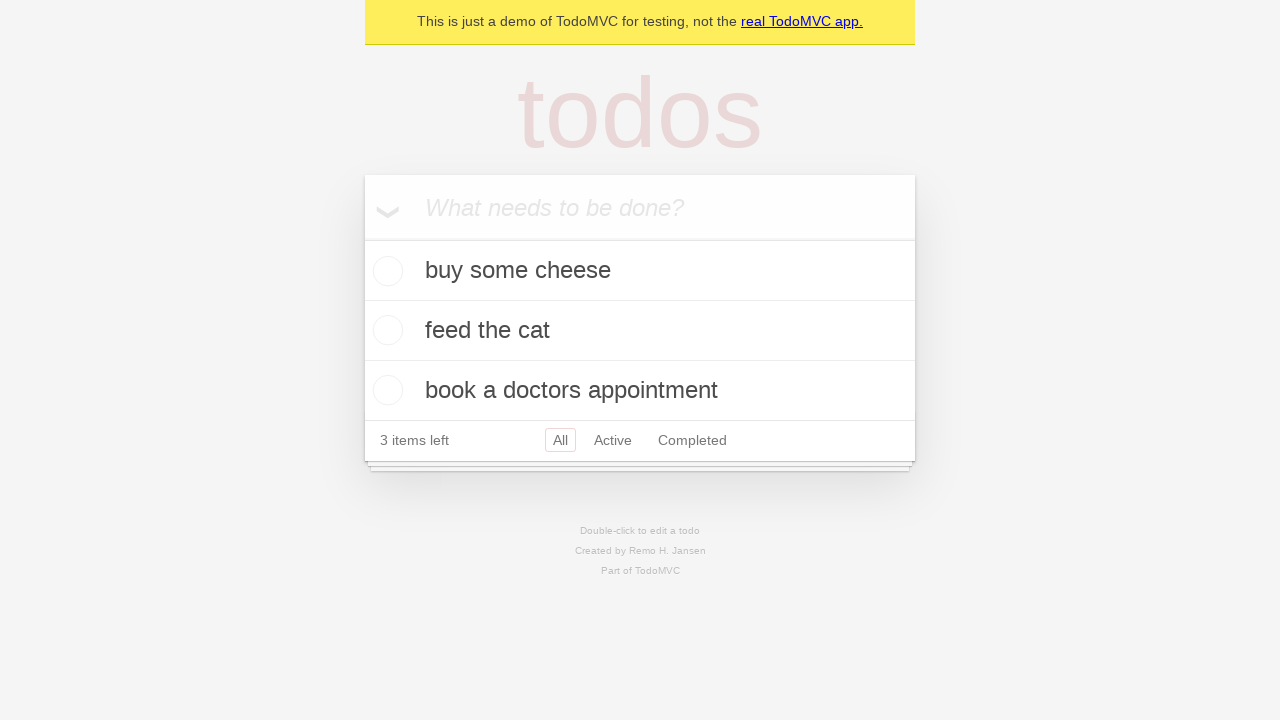